Tests various UI interactions including hiding/showing elements, handling dialog alerts, mouse hover actions, and interacting with elements inside an iframe

Starting URL: https://rahulshettyacademy.com/AutomationPractice/

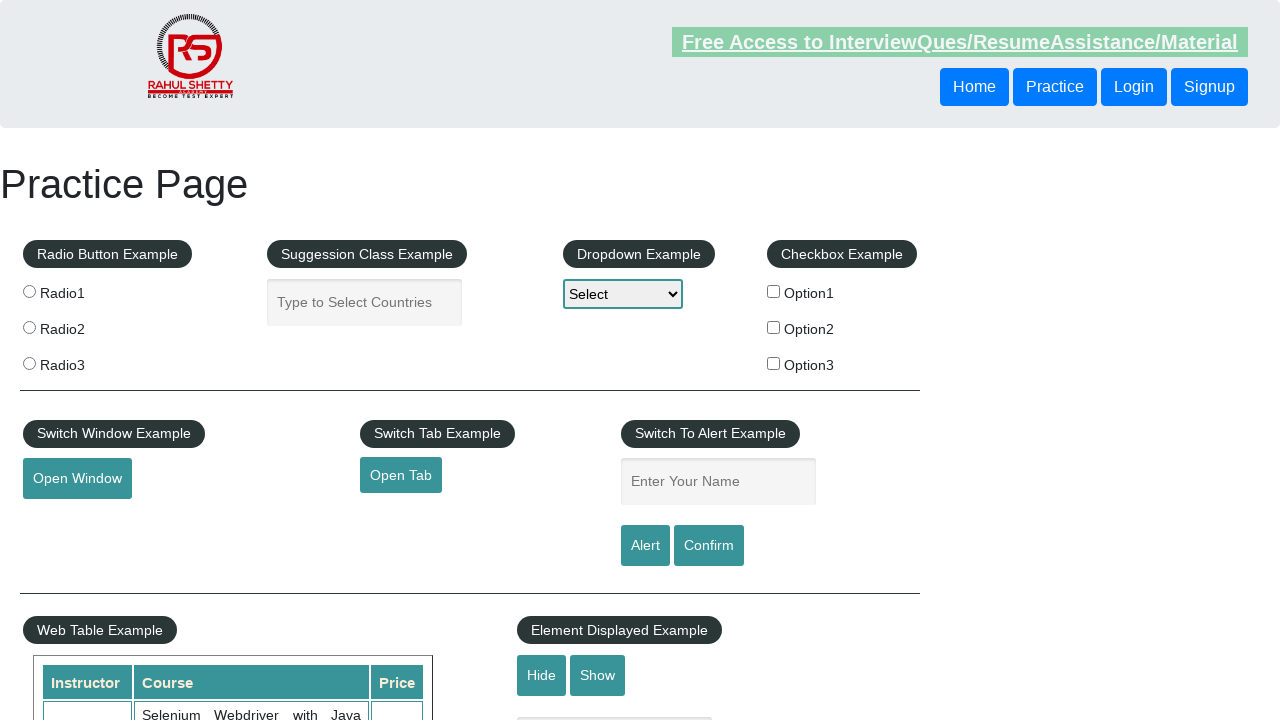

Verified text element is visible
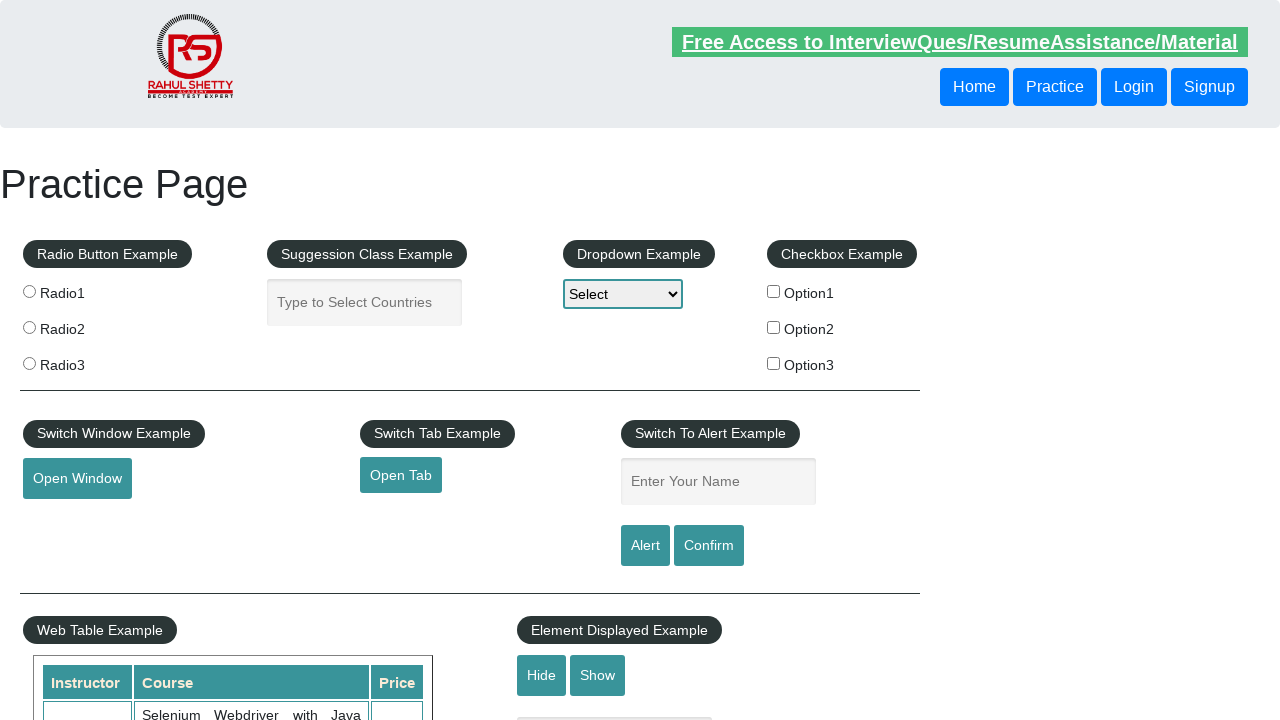

Clicked hide button to hide text element at (542, 675) on #hide-textbox
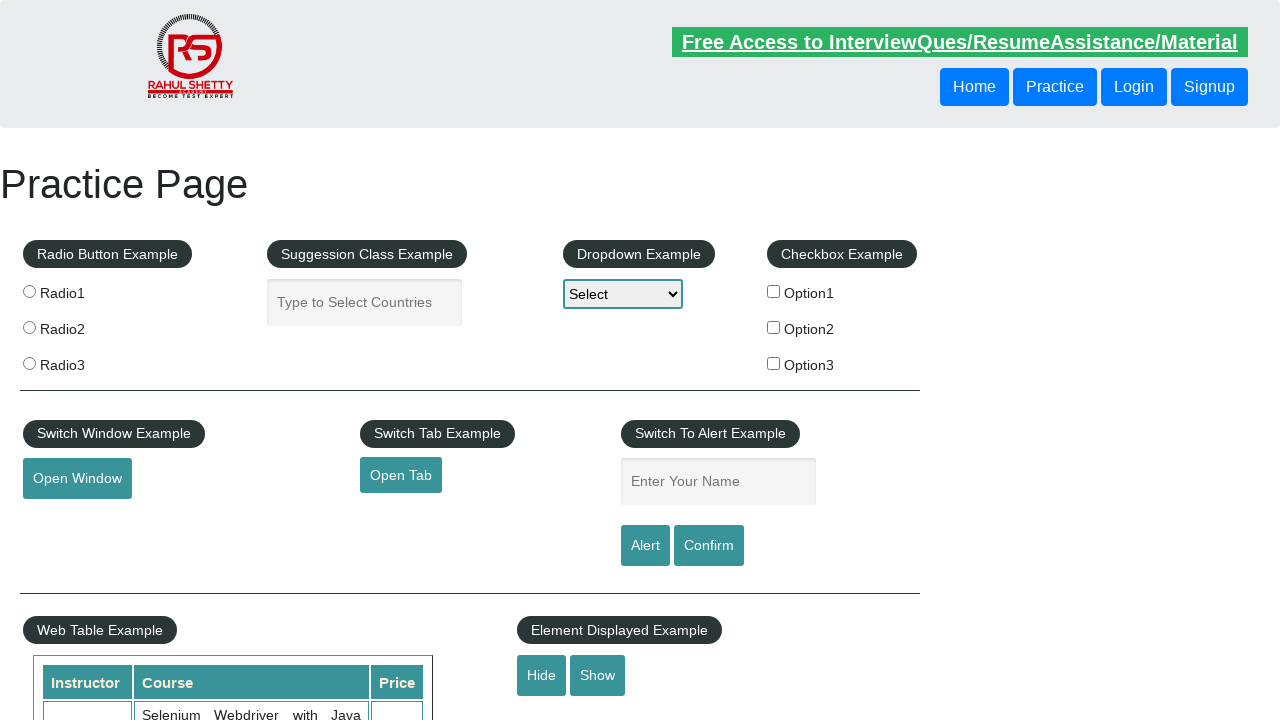

Verified text element is now hidden
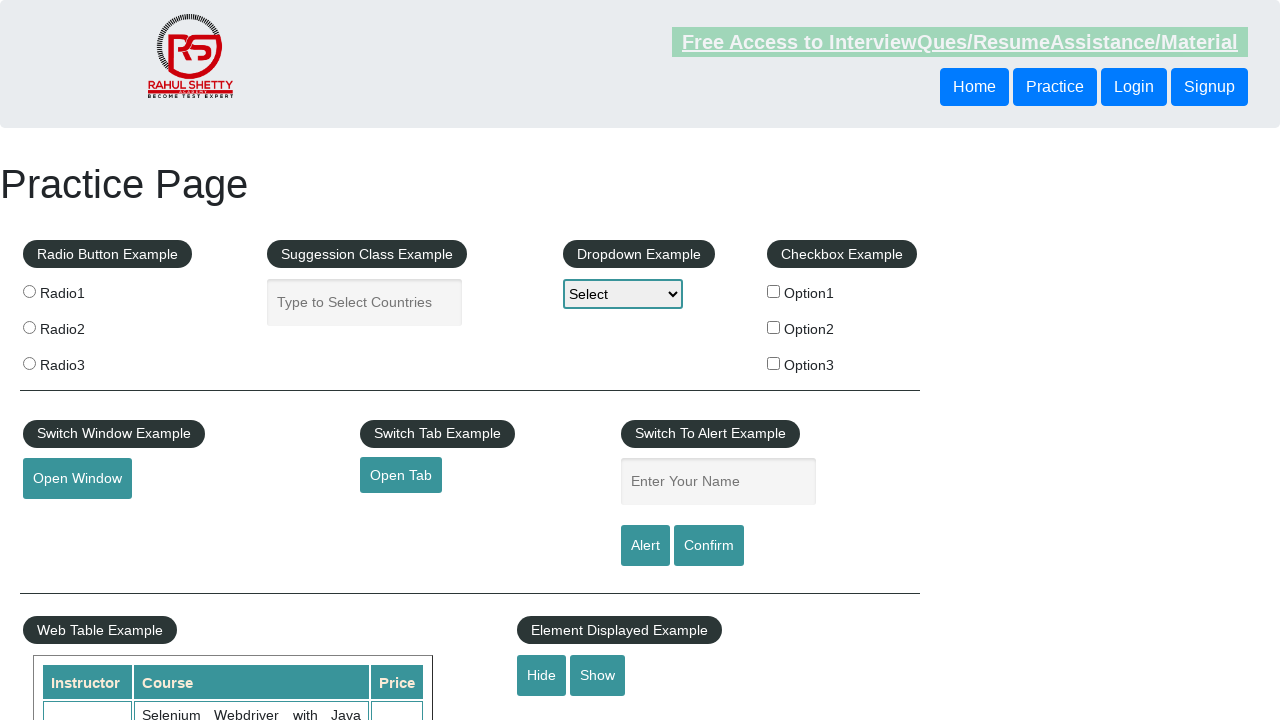

Set up dialog handler to accept alerts
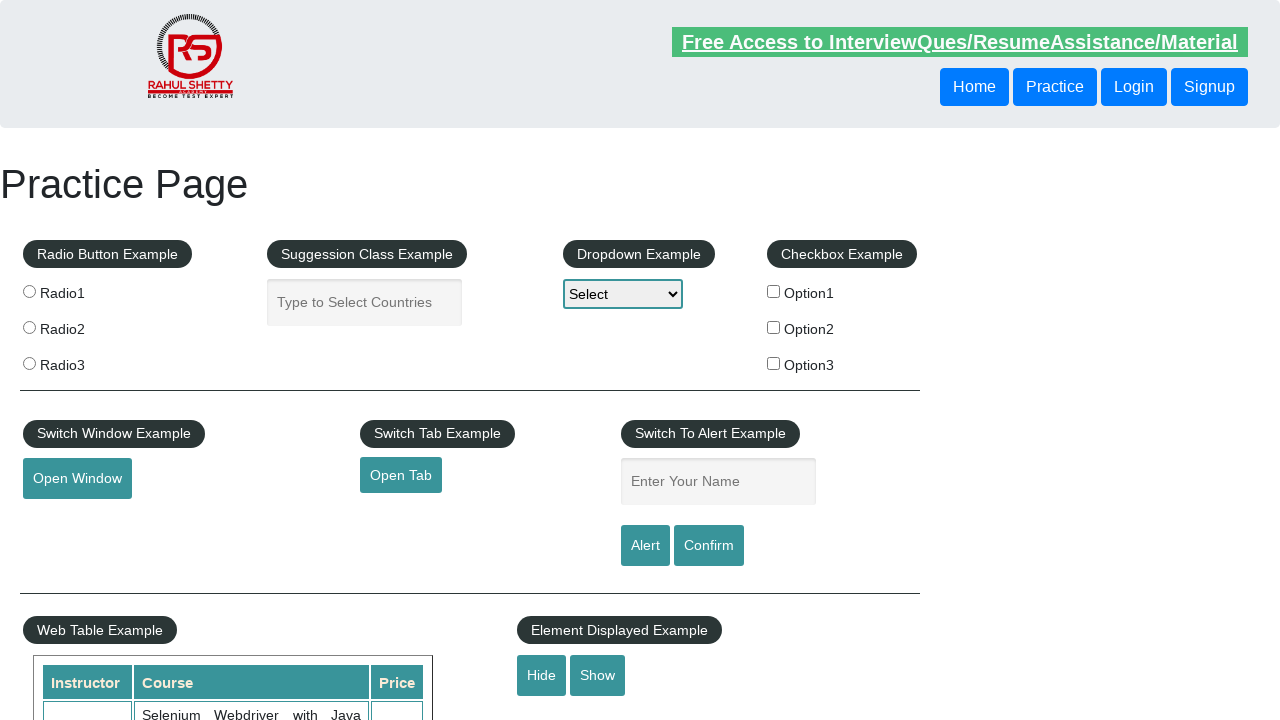

Clicked confirm button which triggered dialog alert at (709, 546) on #confirmbtn
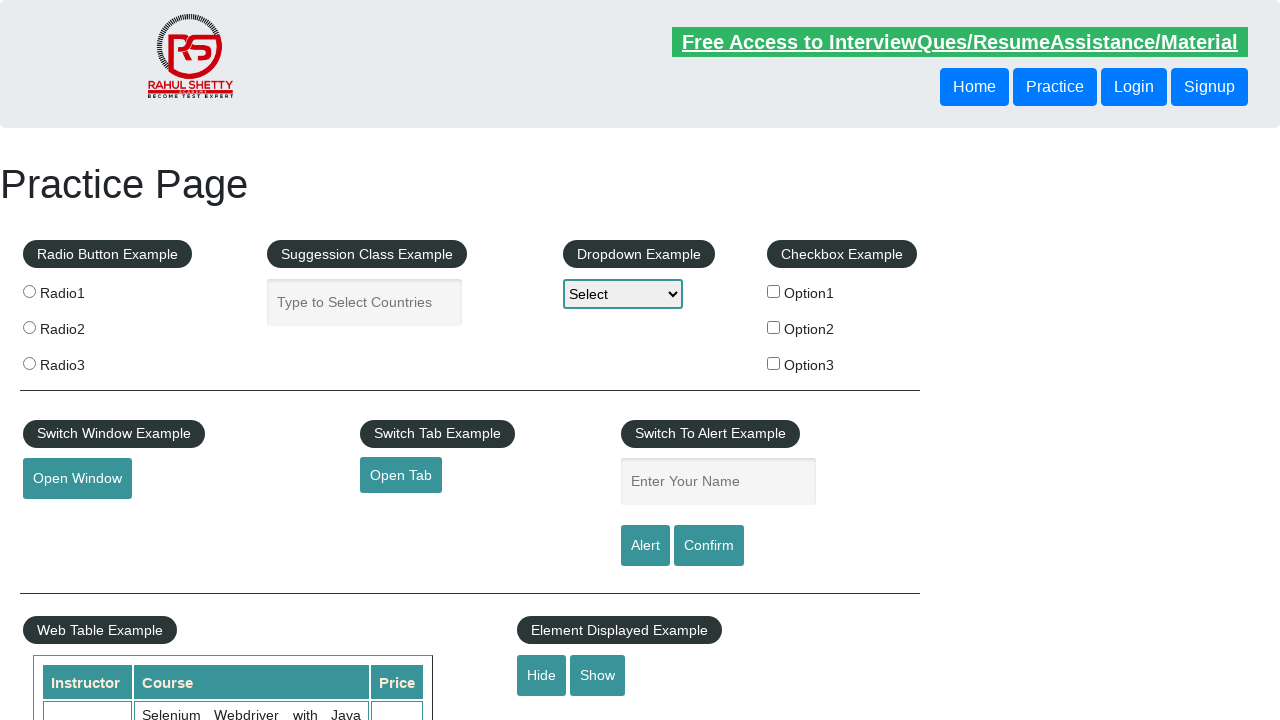

Hovered over mouse hover element at (83, 361) on #mousehover
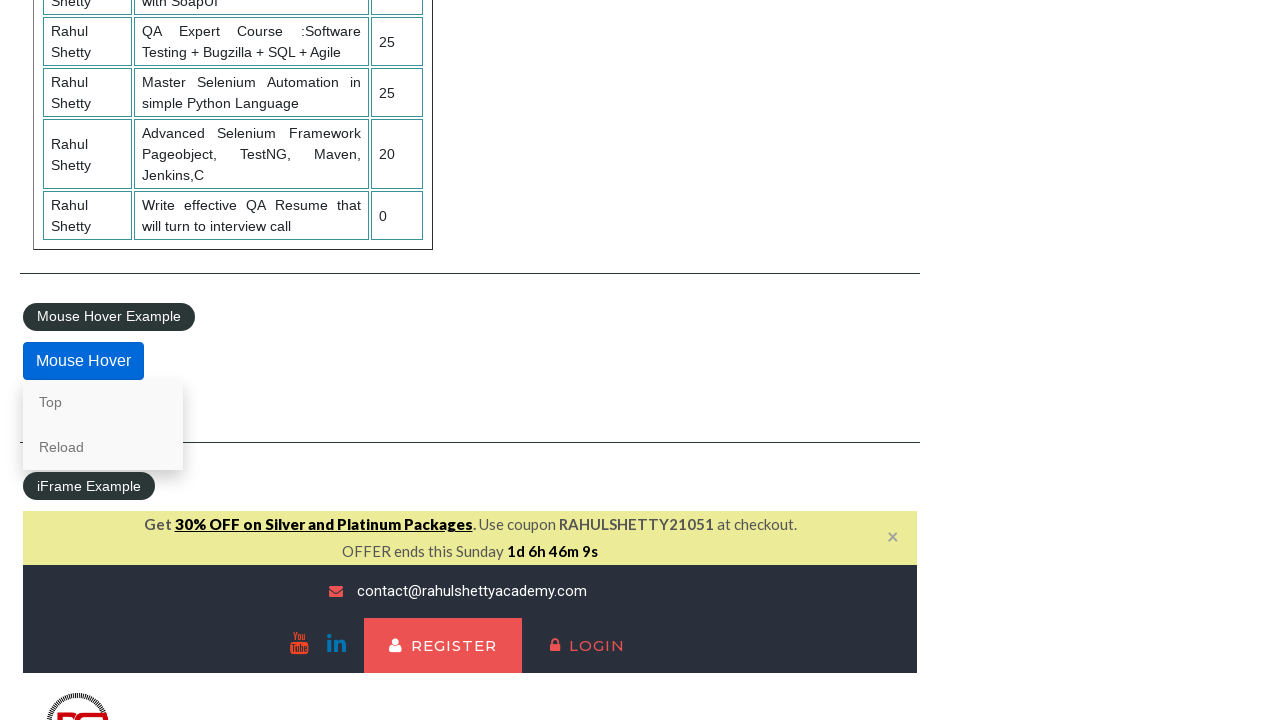

Located iframe with courses content
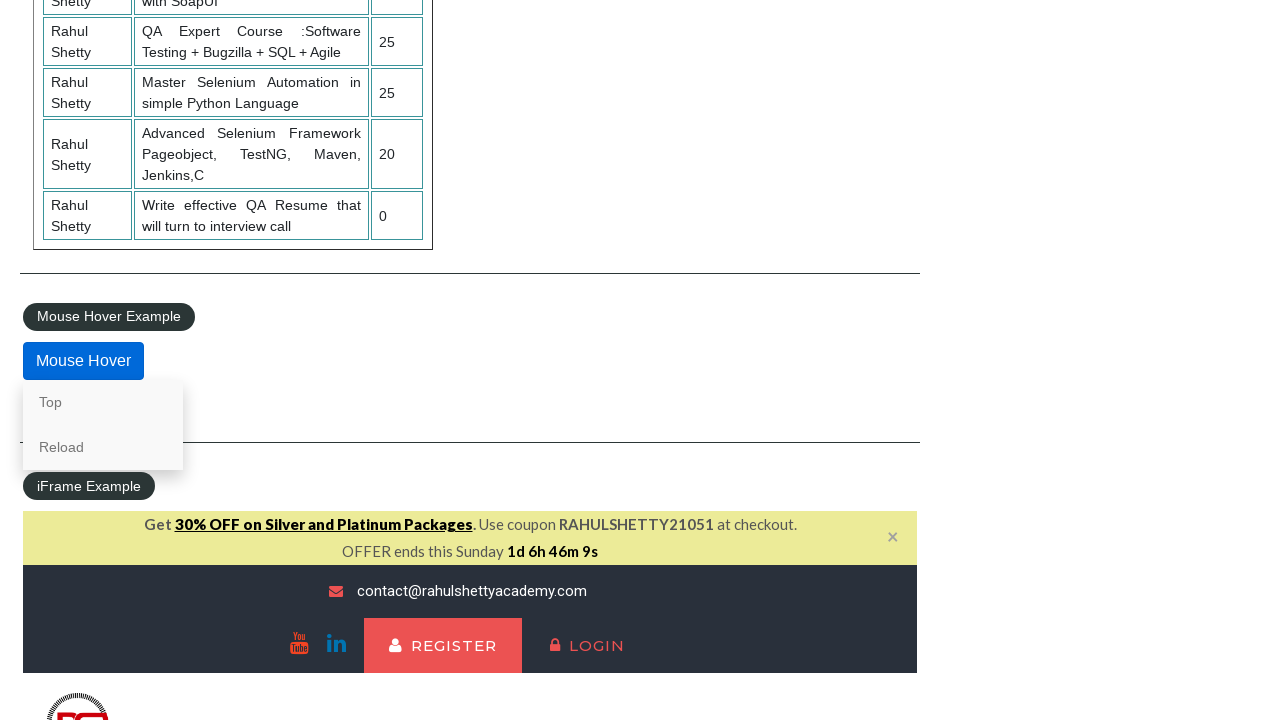

Clicked on lifetime access link inside iframe at (307, 360) on #courses-iframe >> internal:control=enter-frame >> li a[href*='lifetime-access']
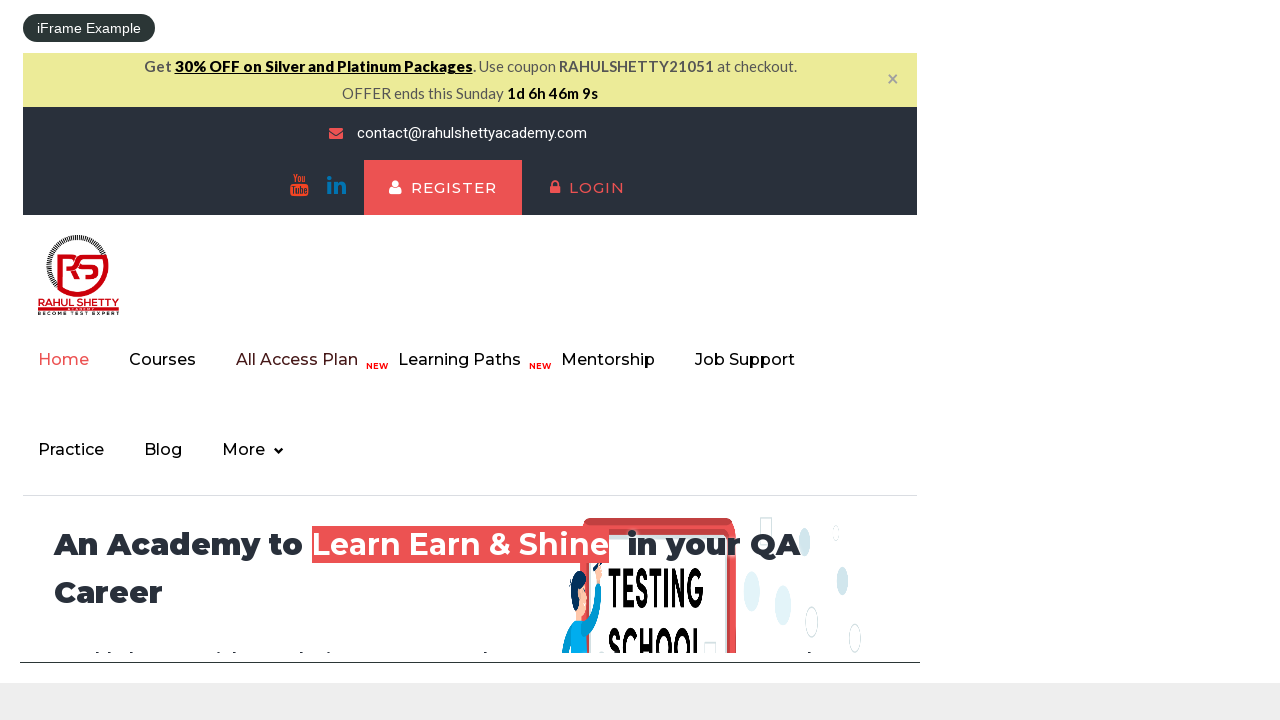

Retrieved text content from iframe element: Join 13,522 Happy Subscibers!
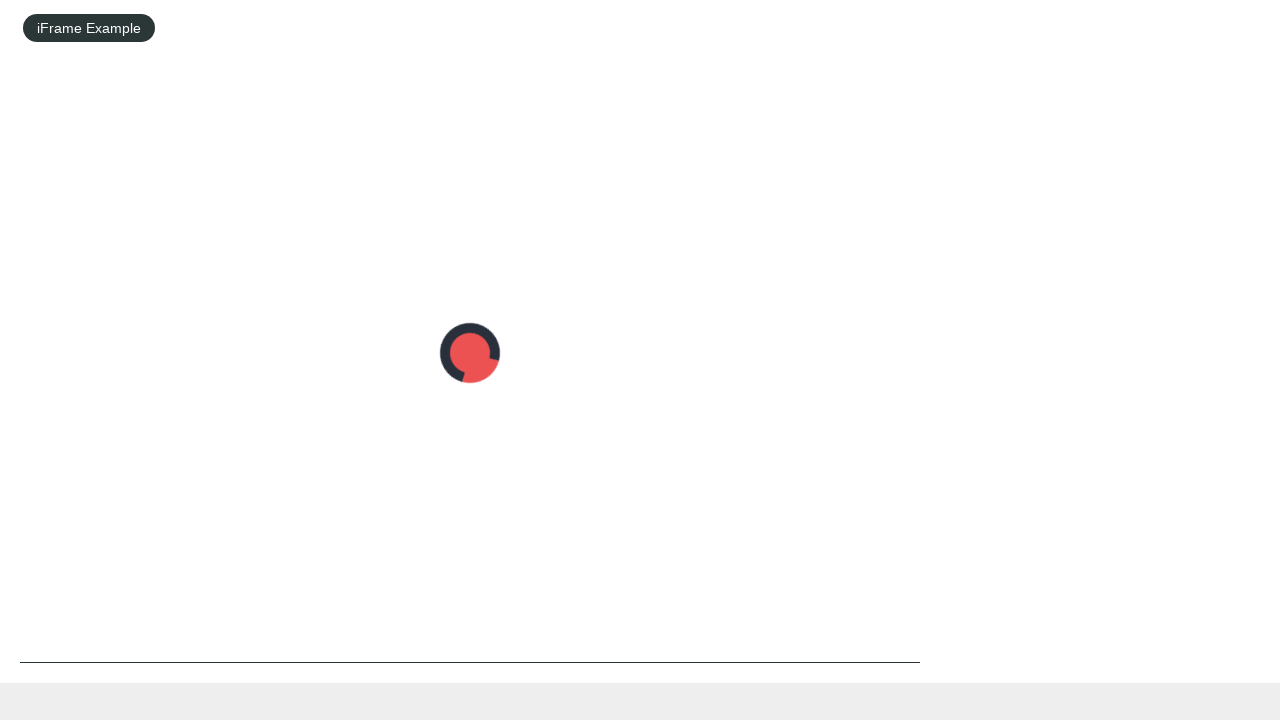

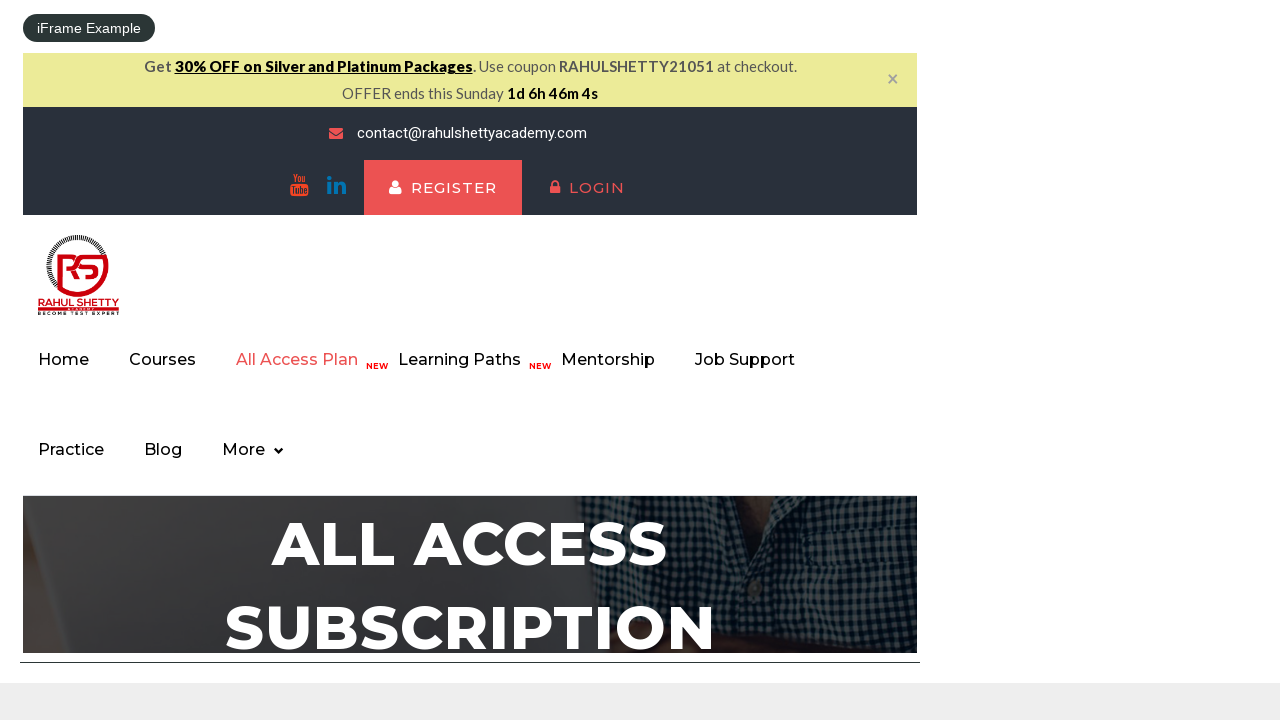